Tests login form validation by clicking submit without entering any credentials

Starting URL: https://demo.applitools.com/hackathon.html

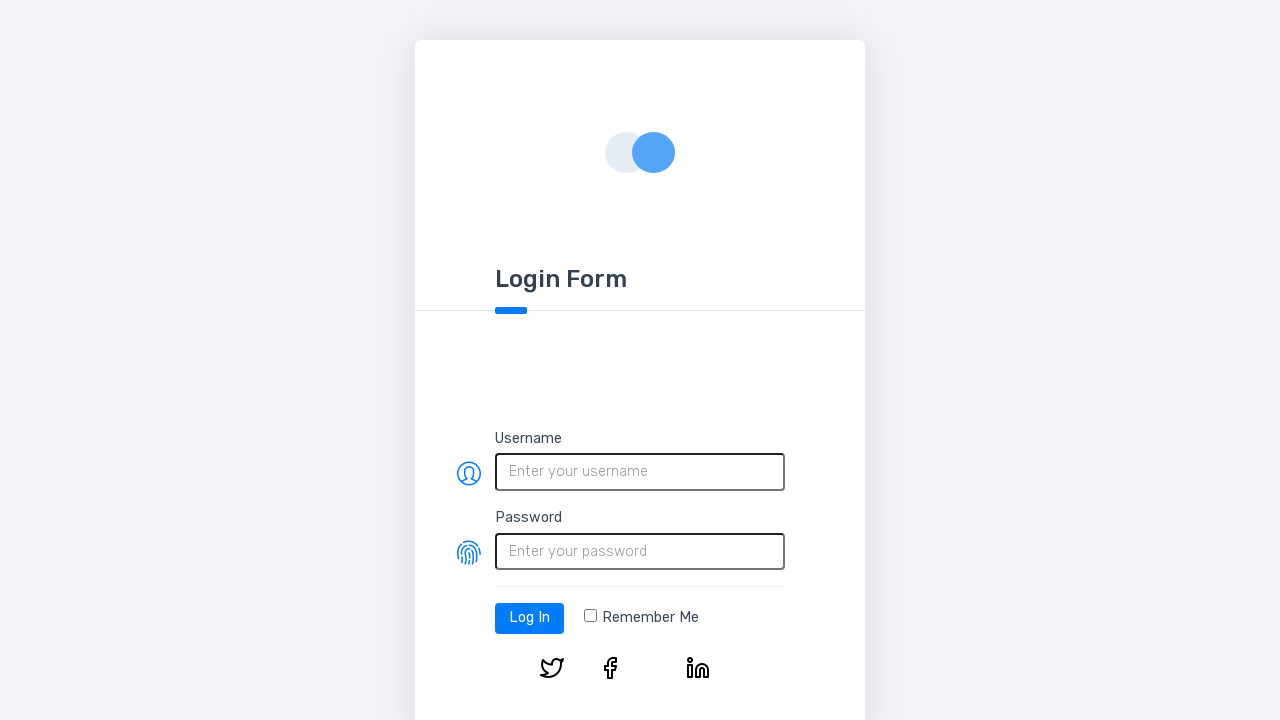

Clicked login button without entering credentials at (530, 618) on #log-in
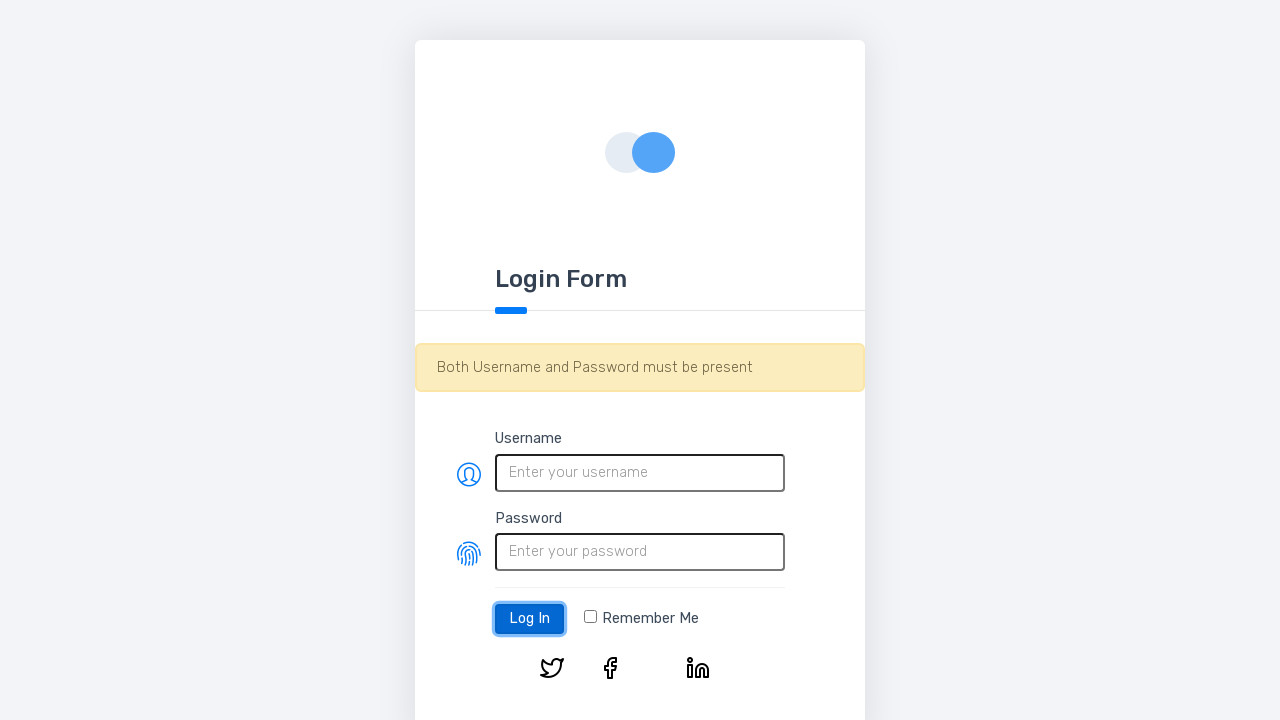

Waited 500ms for validation message to appear
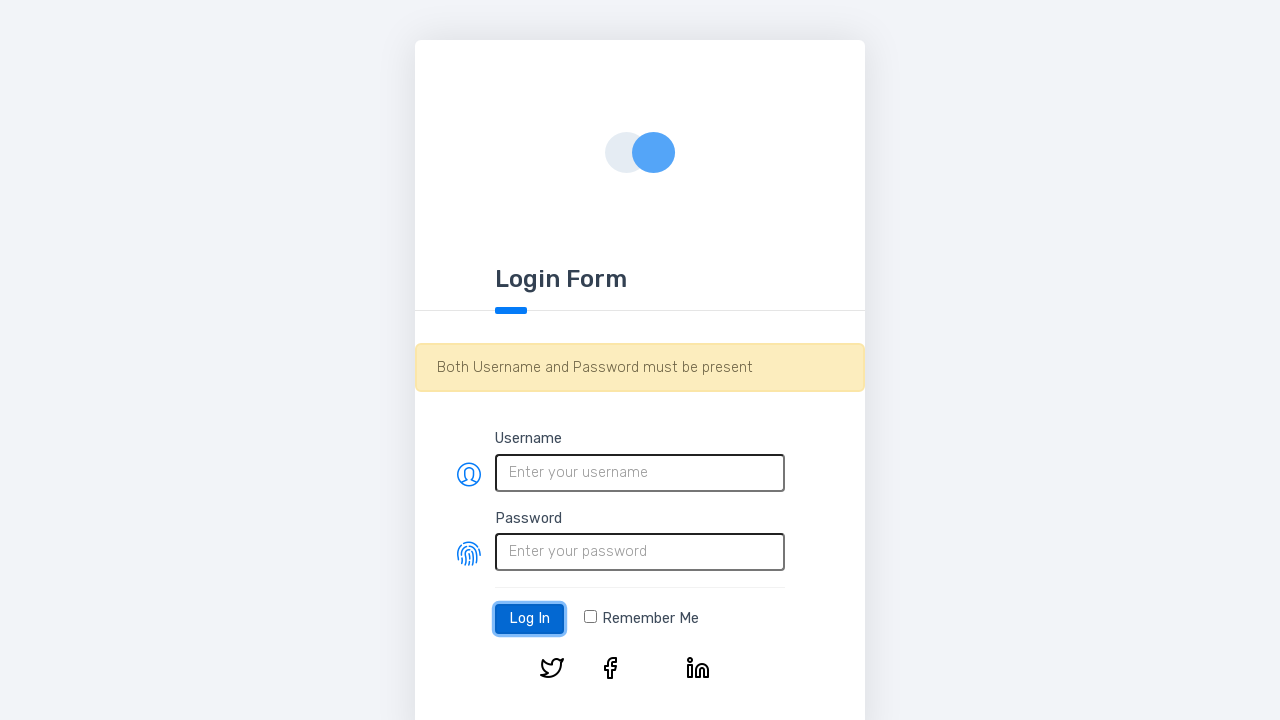

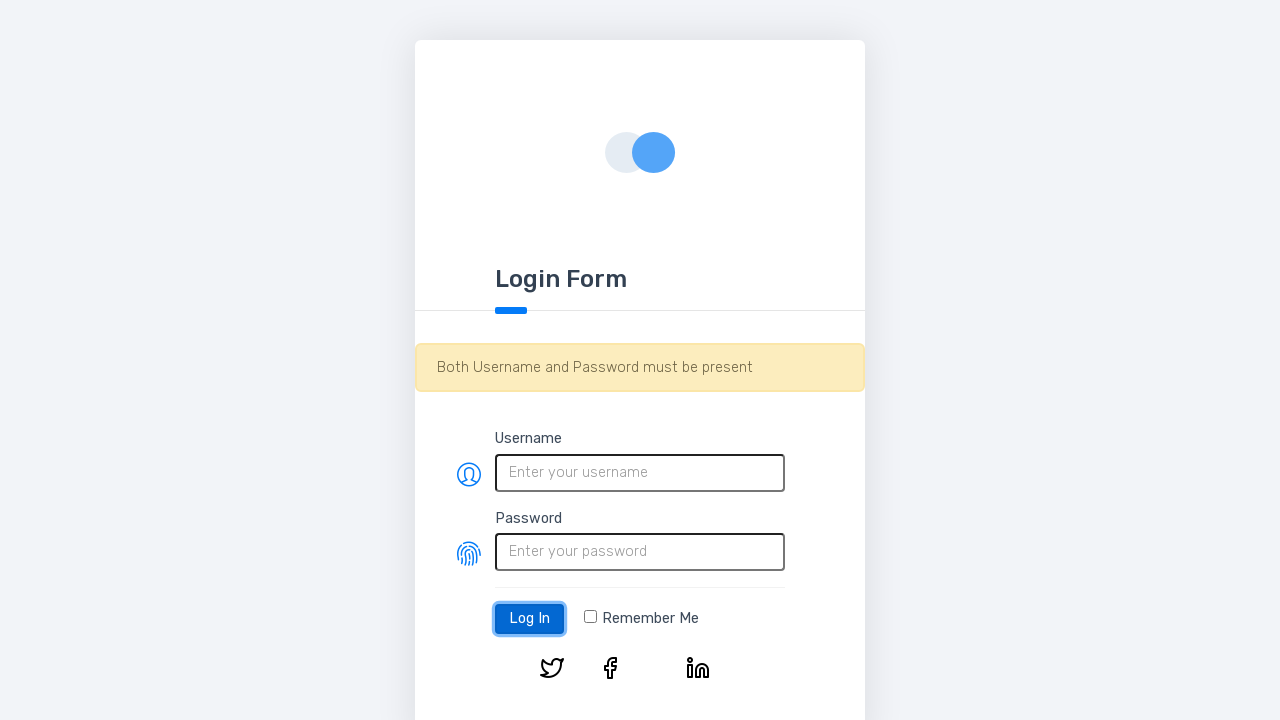